Tests XPath locator strategies by clicking a button using following-sibling XPath and retrieving text from buttons using different XPath traversal methods (following-sibling and parent).

Starting URL: https://rahulshettyacademy.com/AutomationPractice/

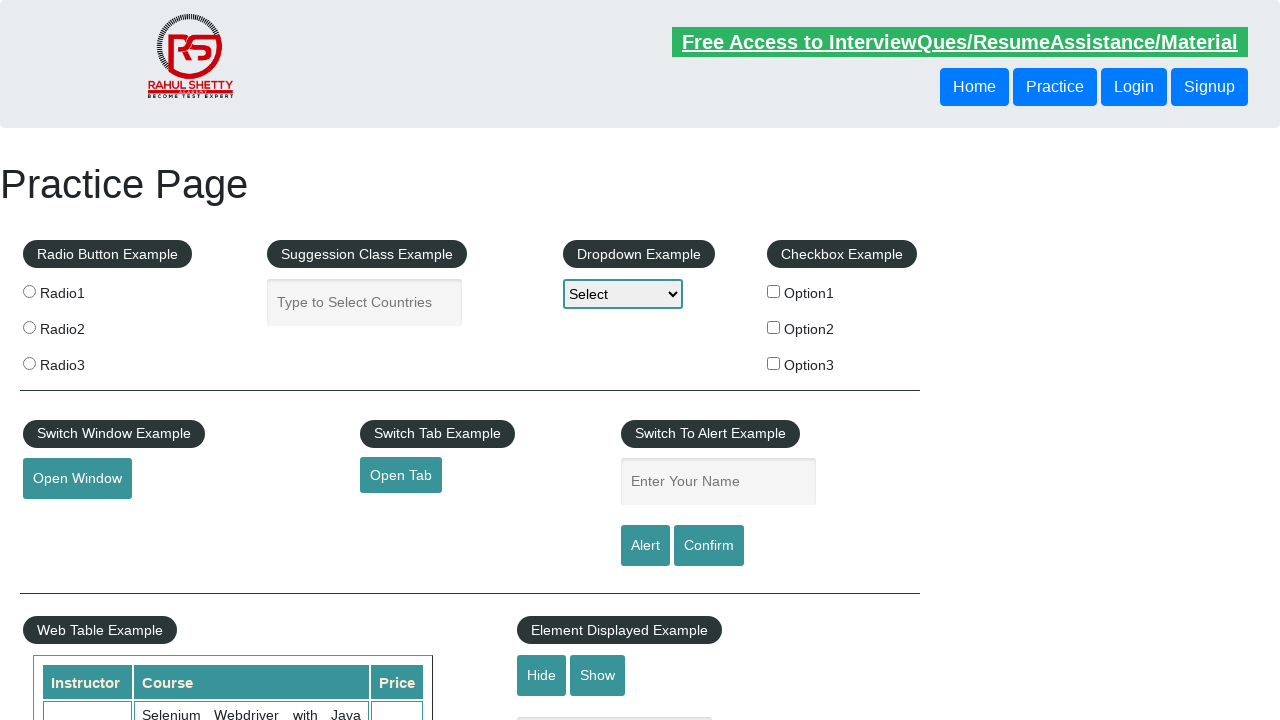

Clicked button using following-sibling XPath selector at (1134, 87) on xpath=//header/div/button[1]/following-sibling::button[1]
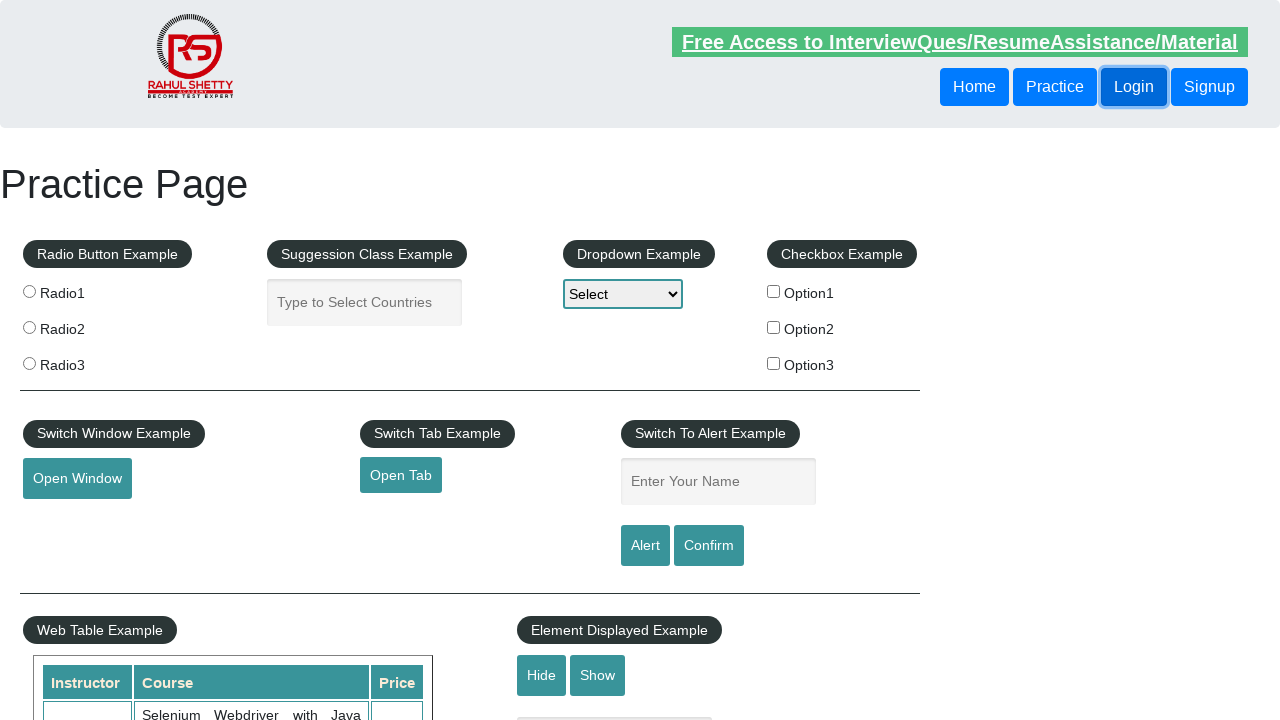

Waited 500ms for UI response
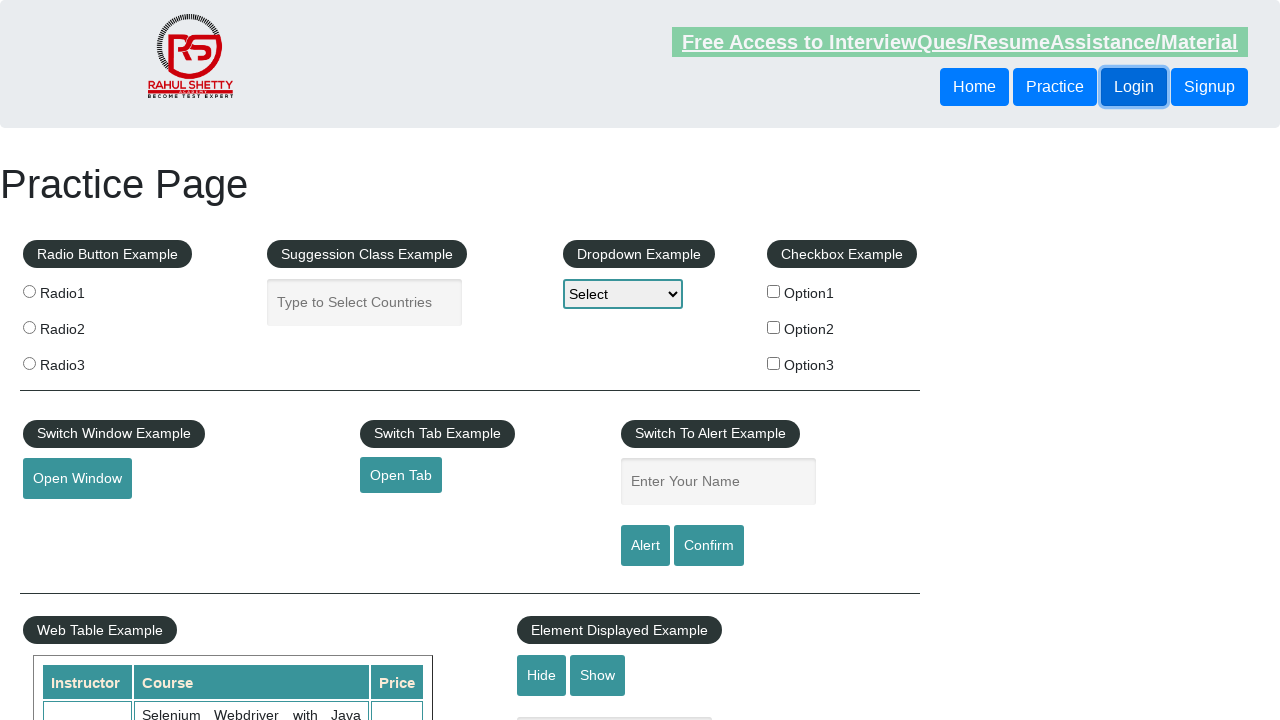

Verified first button is present using following-sibling XPath
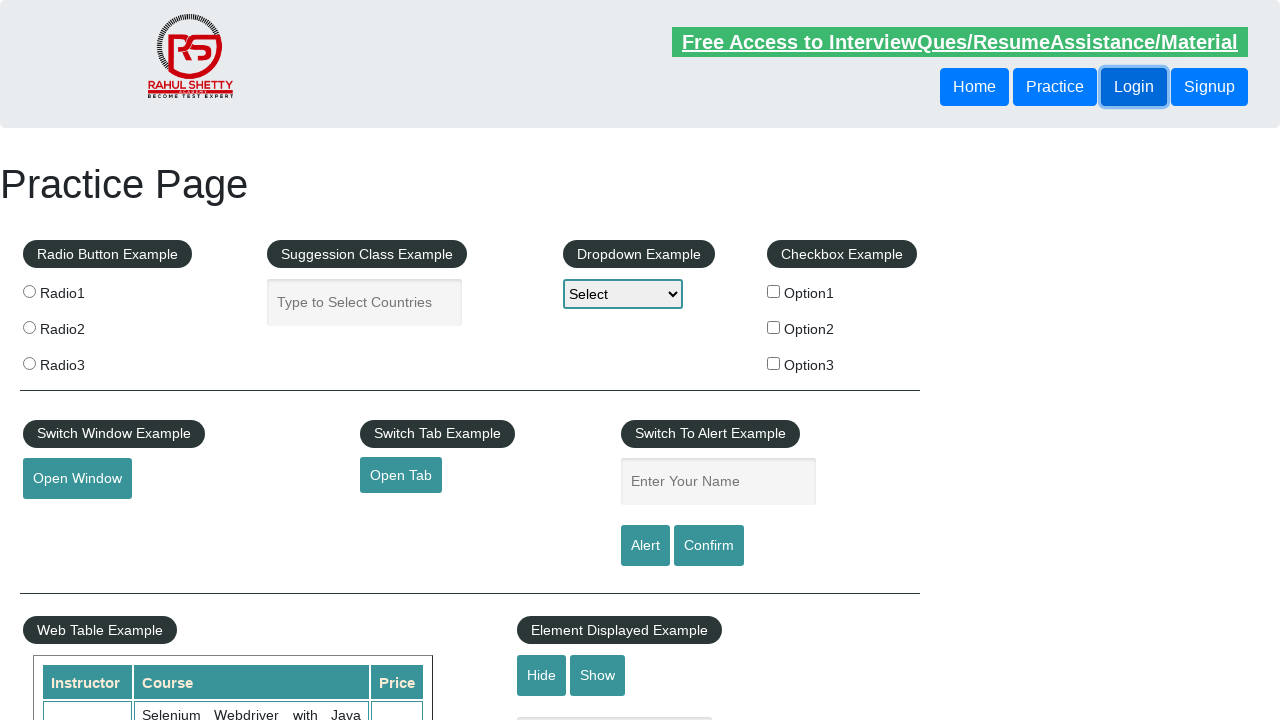

Verified second button is present using parent XPath traversal
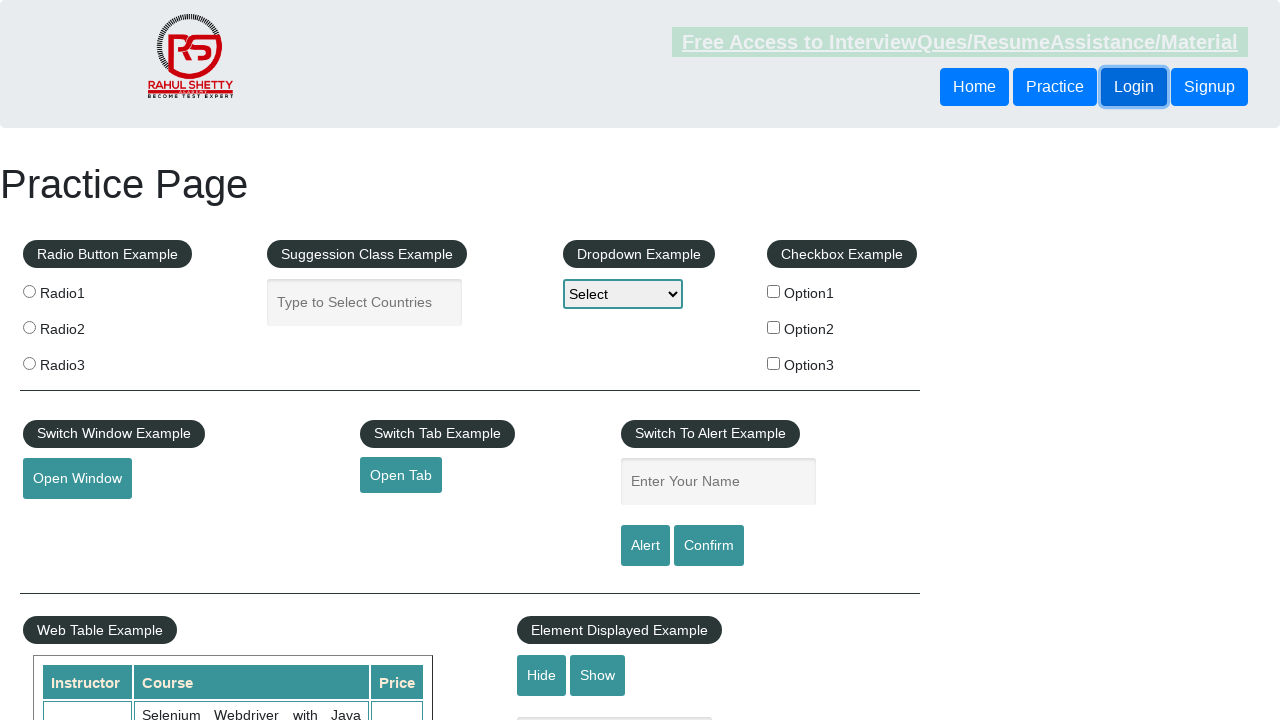

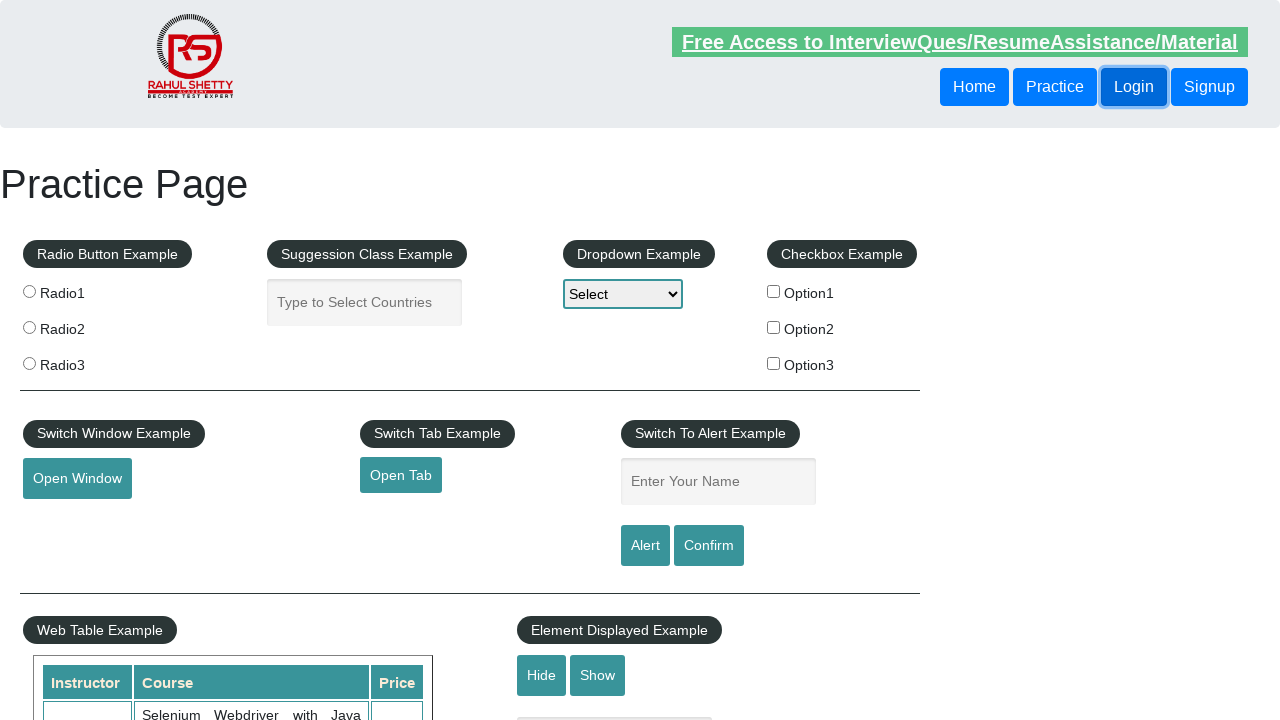